Tests double-click functionality on W3Schools by switching to an iframe and performing a double-click action on a paragraph element

Starting URL: https://www.w3schools.com/jsref/tryit.asp?filename=tryjsref_ondblclick

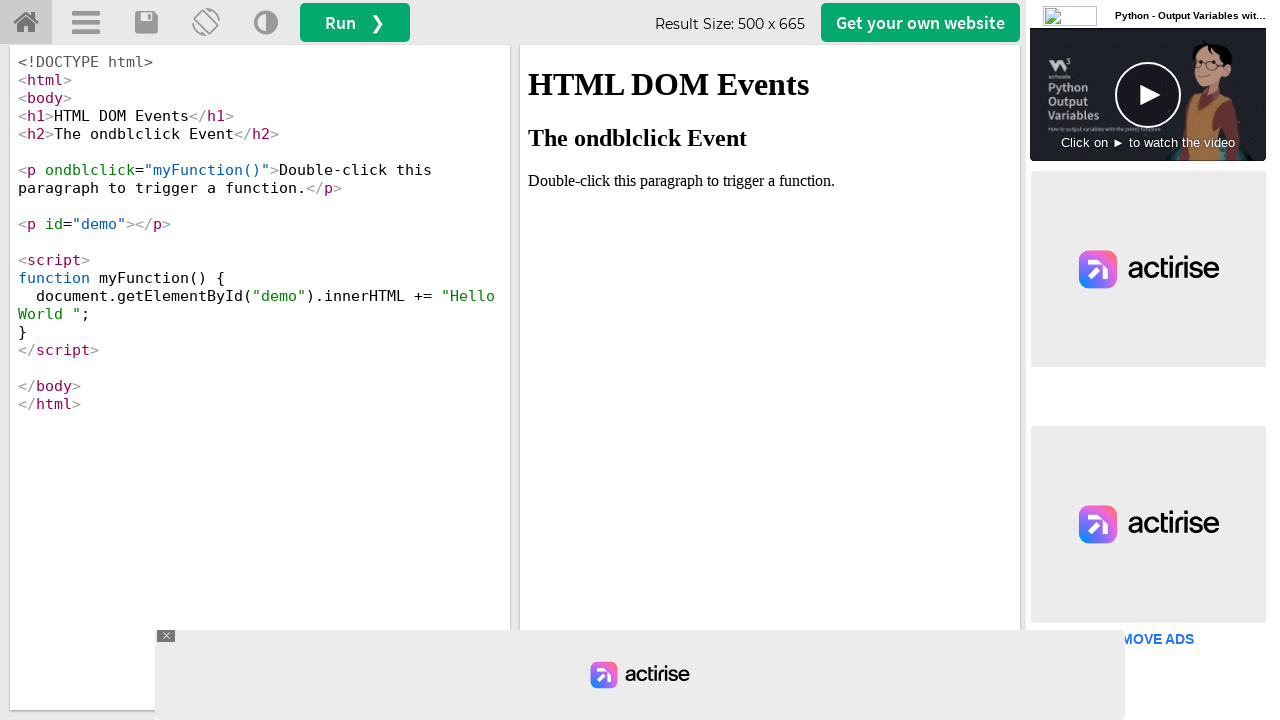

Navigated to W3Schools double-click example page
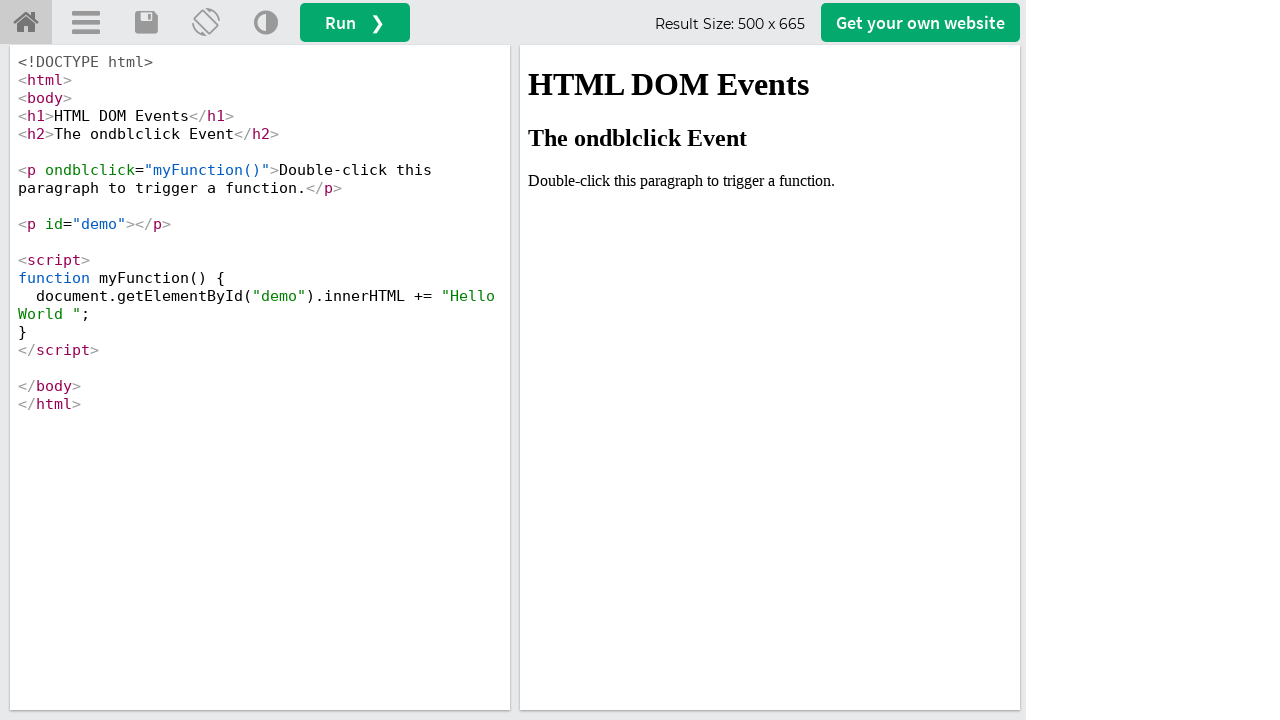

Located iframe element with ID 'iframeResult'
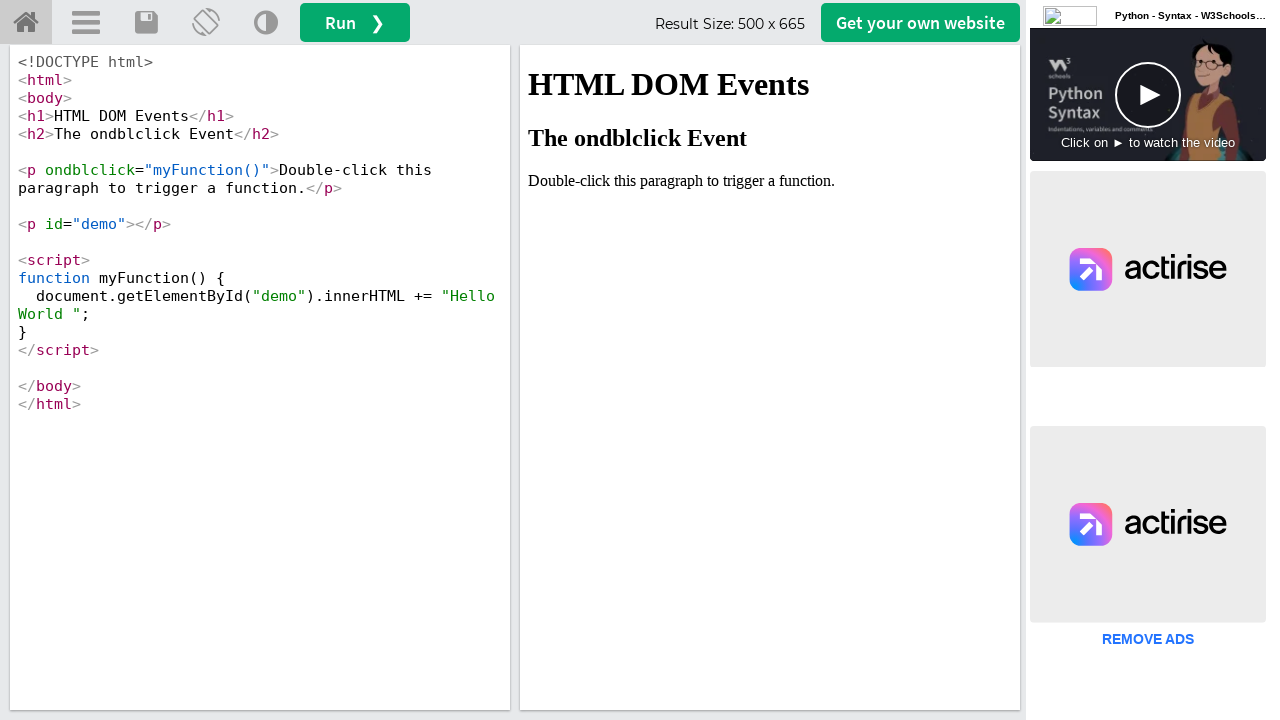

Performed double-click action on paragraph element containing 'Double-click' text at (770, 181) on #iframeResult >> internal:control=enter-frame >> xpath=//p[contains(text(),'Doub
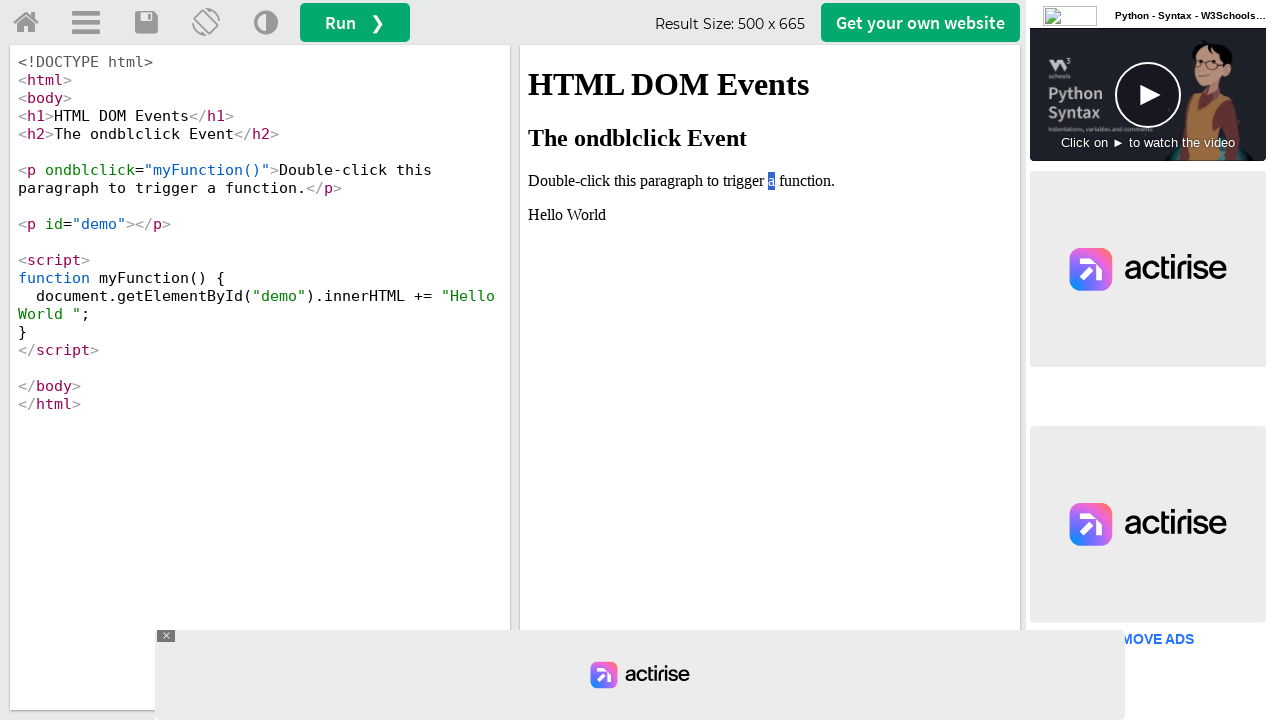

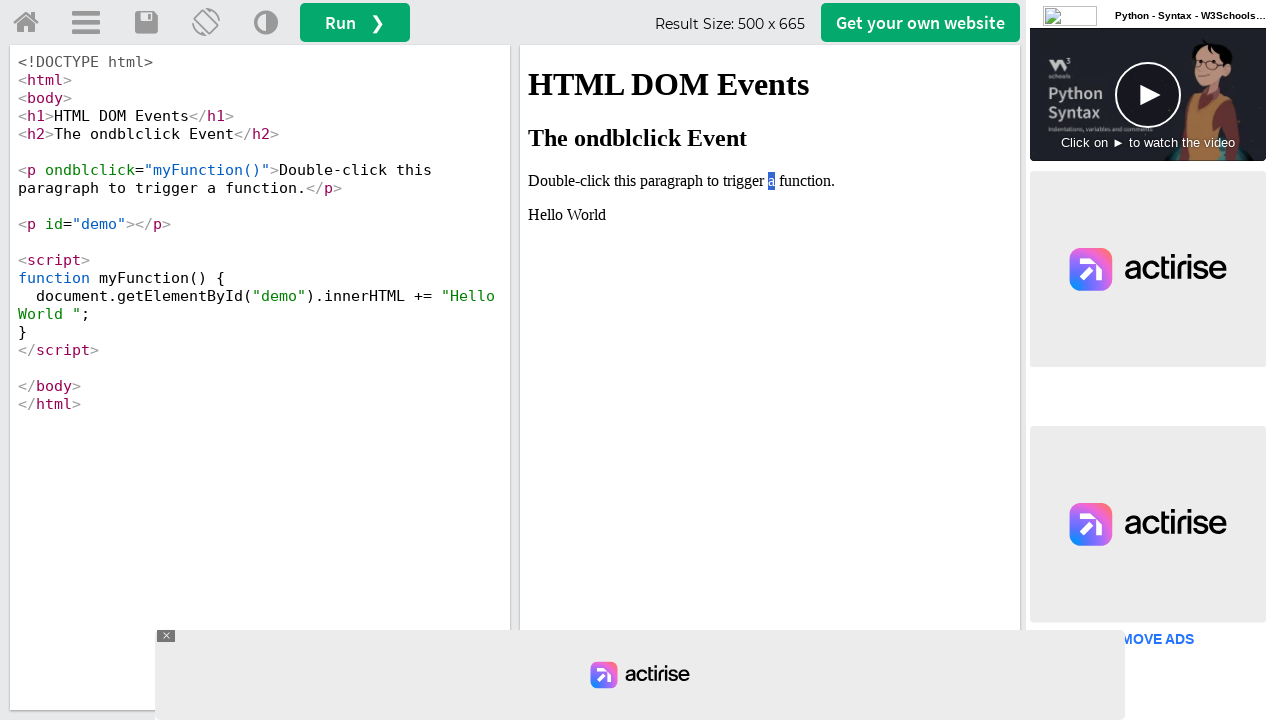